Tests filling out a feedback form by entering feedback text and an email address using CSS selectors

Starting URL: https://syntaxprojects.com/cssSelector.php

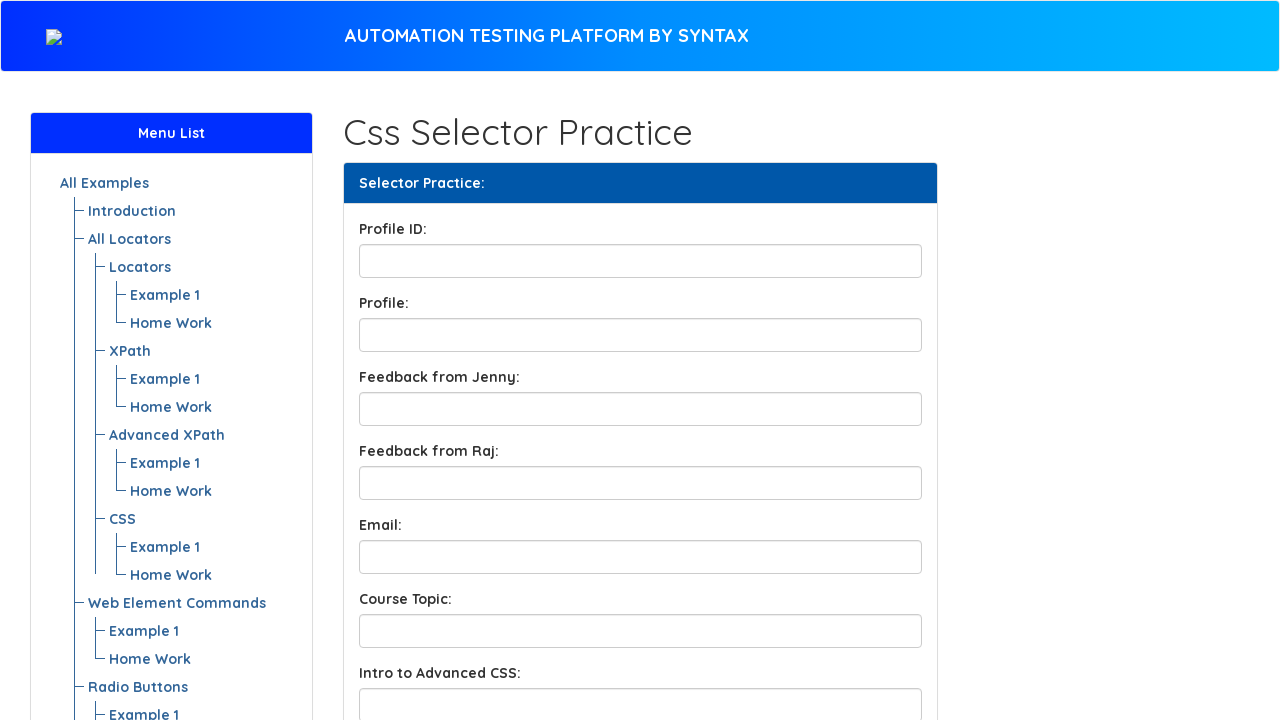

Filled feedback text box with 'website is too slow' on input.form-control.feedbackBox2
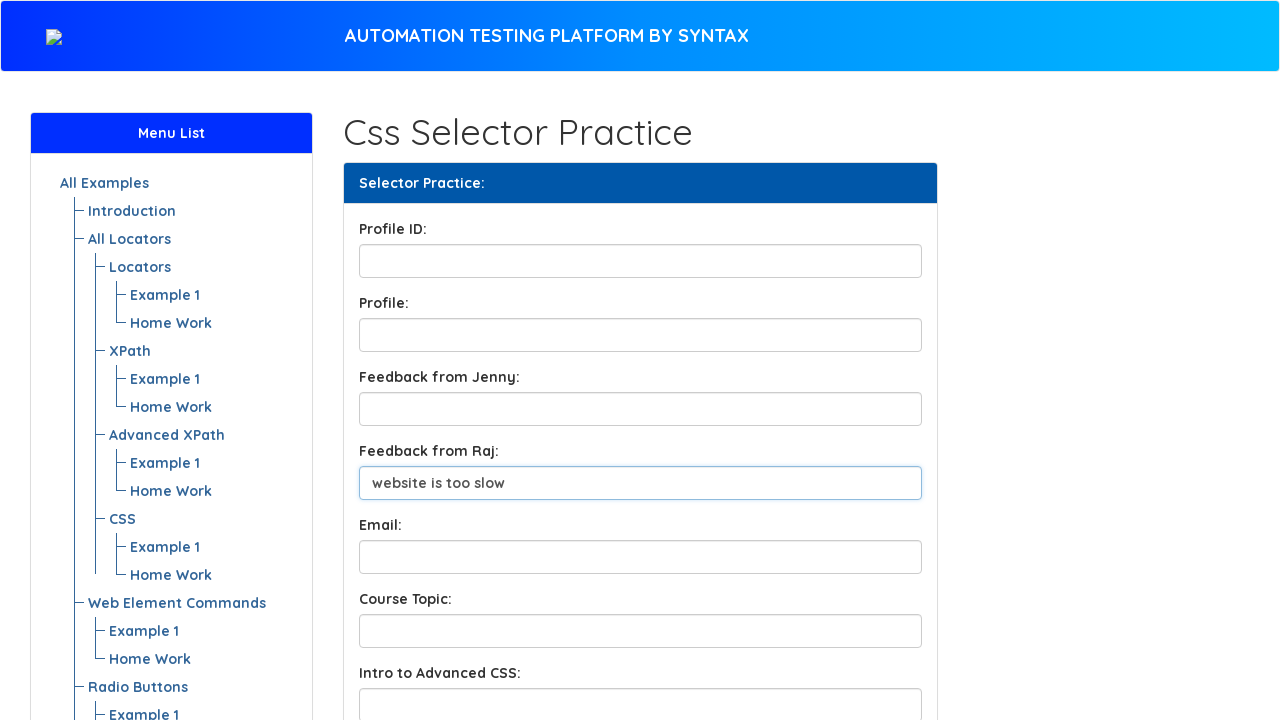

Filled email field with 'syntax.Batch18@yahoo.com' on input[name='email']
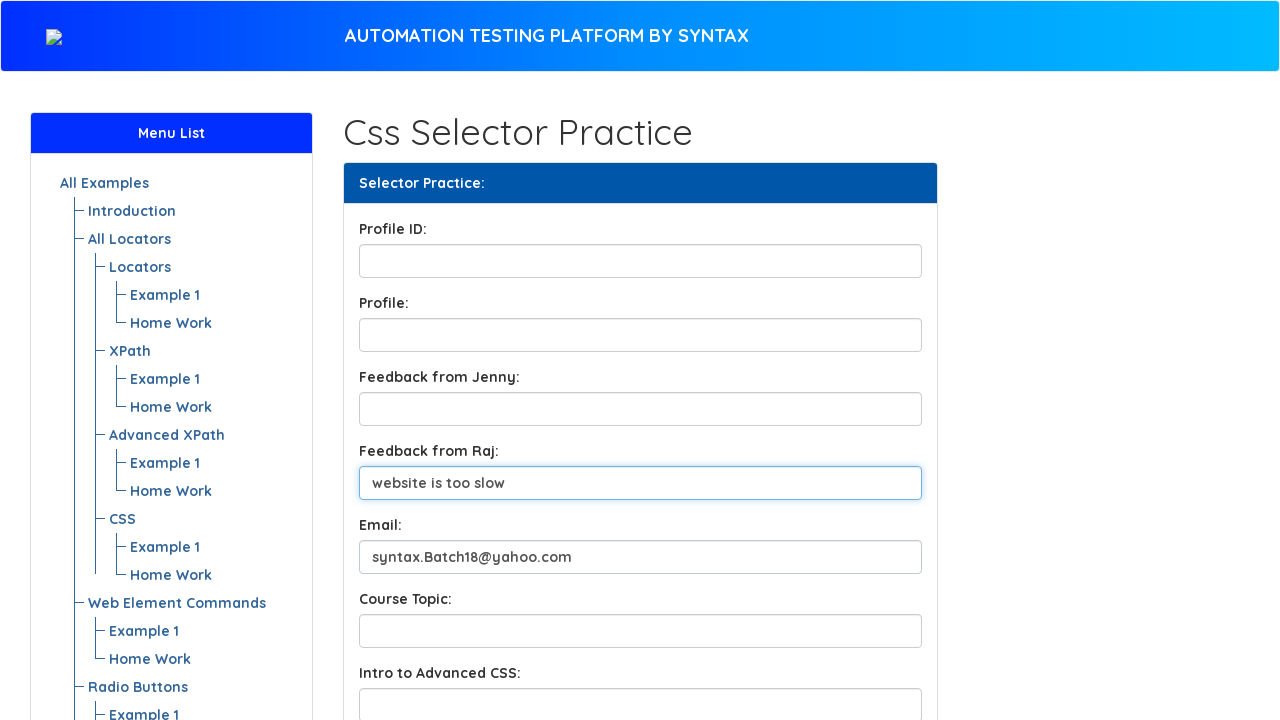

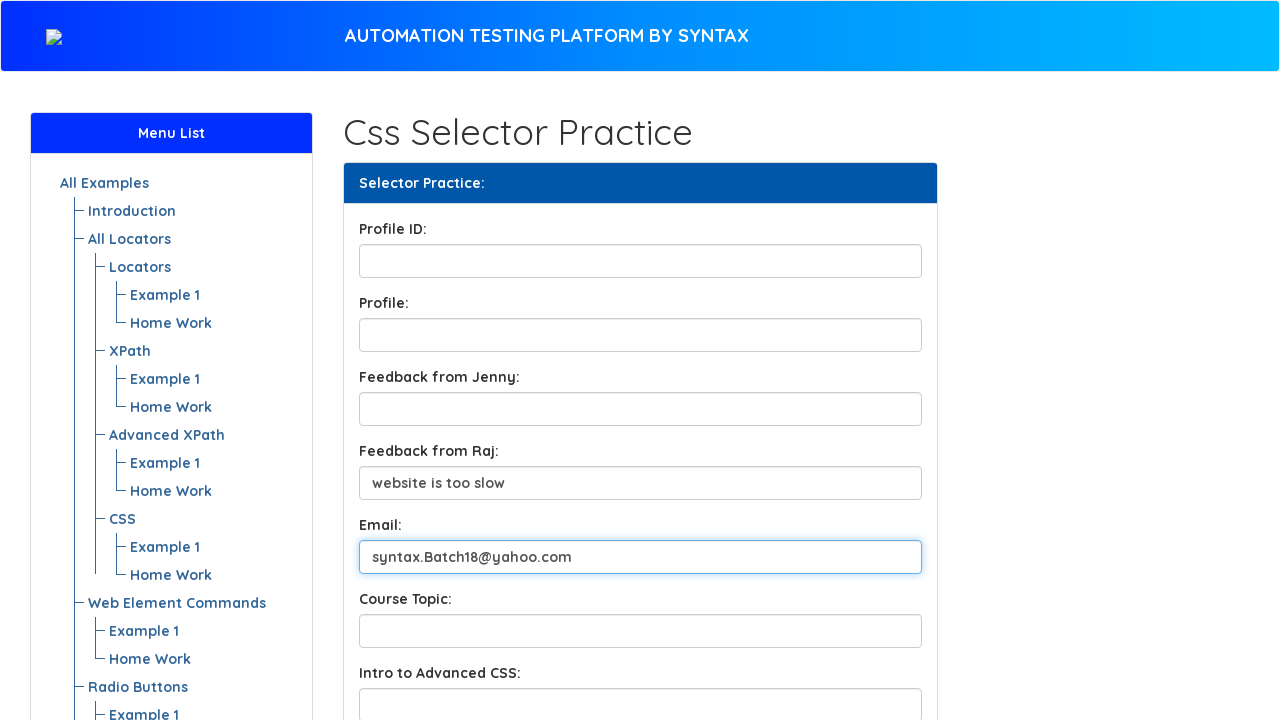